Tests various scrolling techniques on a webpage including scrolling to specific elements and using page up/down keys

Starting URL: https://www.leafground.com/

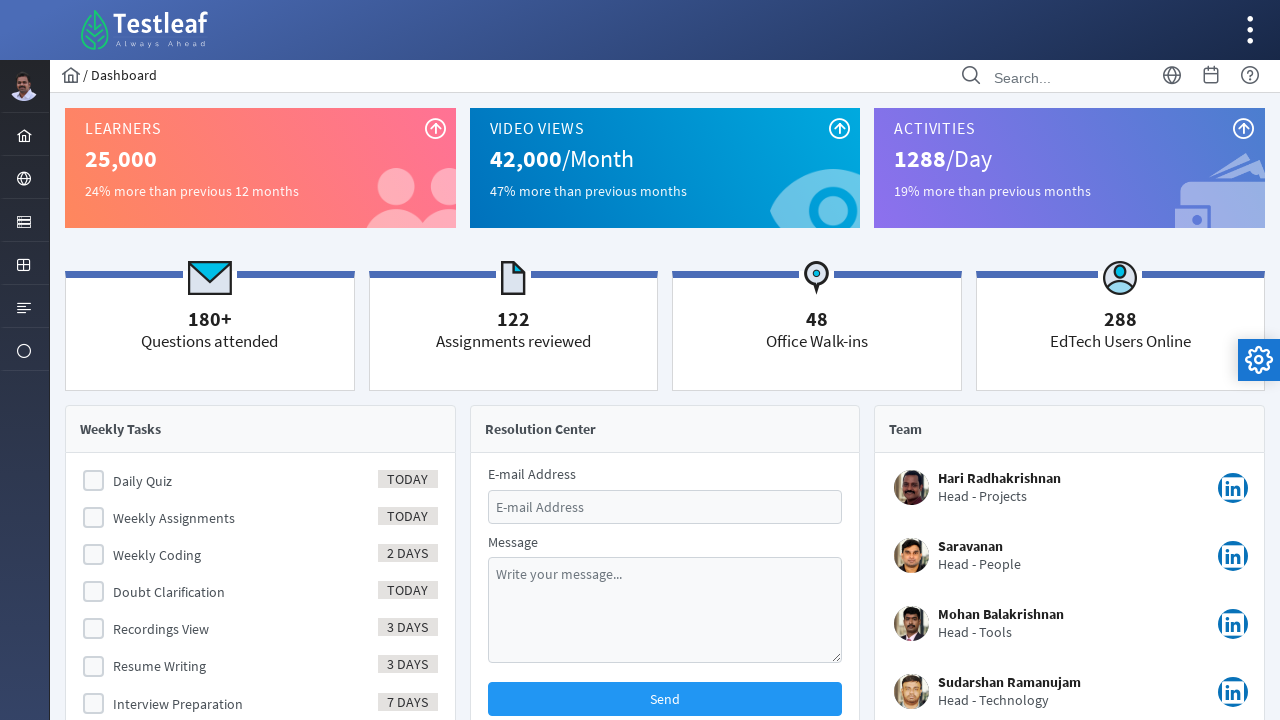

Scrolled to chart element on the page
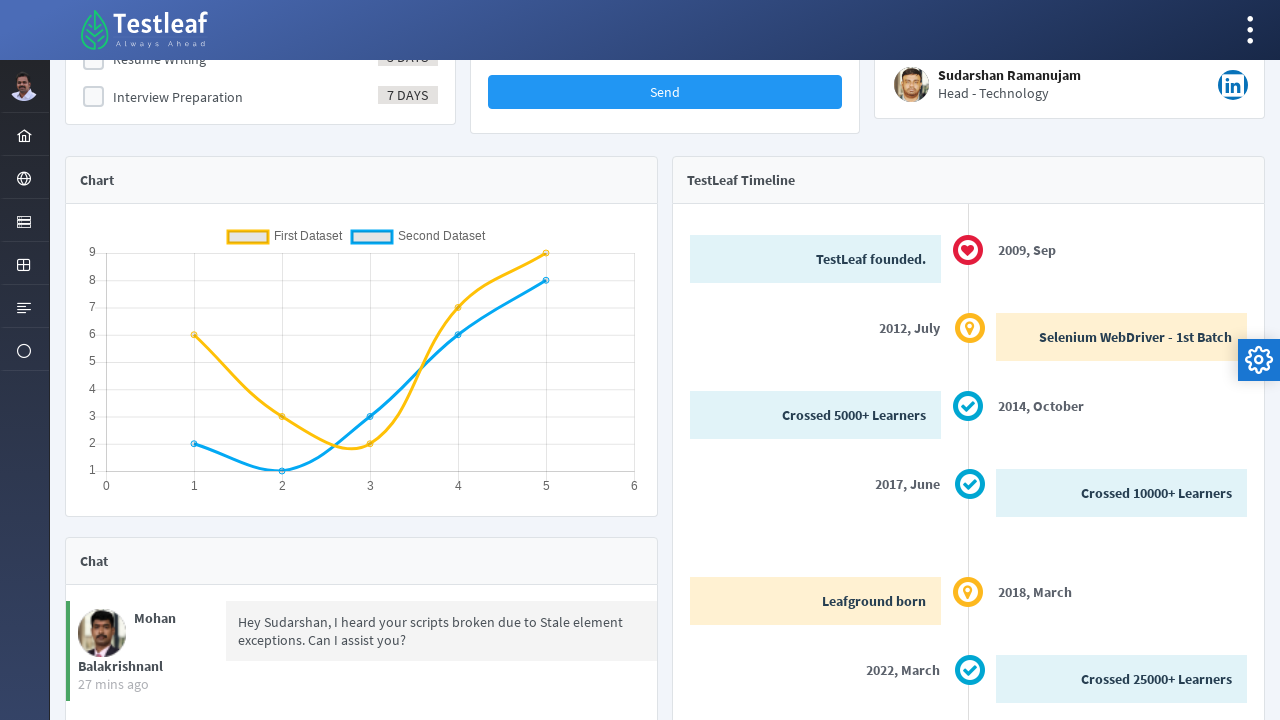

Pressed Page Down key to scroll down
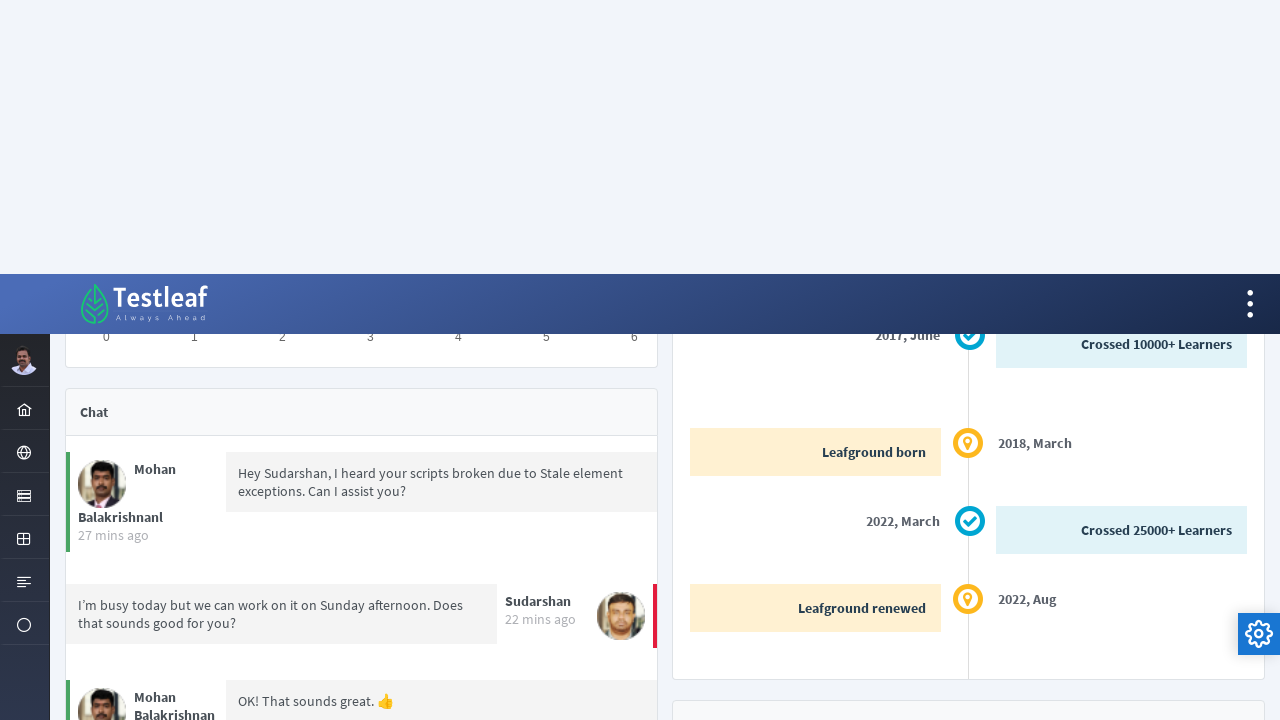

Waited 3 seconds for scroll animation to complete
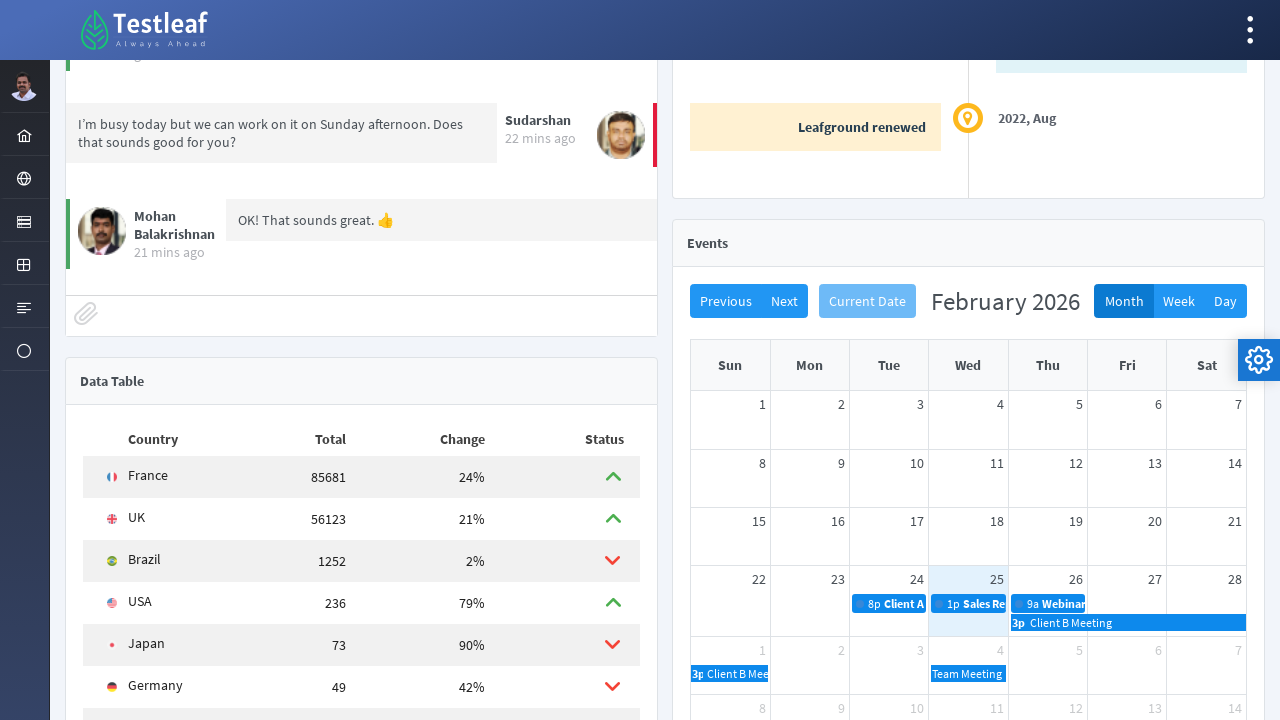

Pressed Page Up key to scroll up
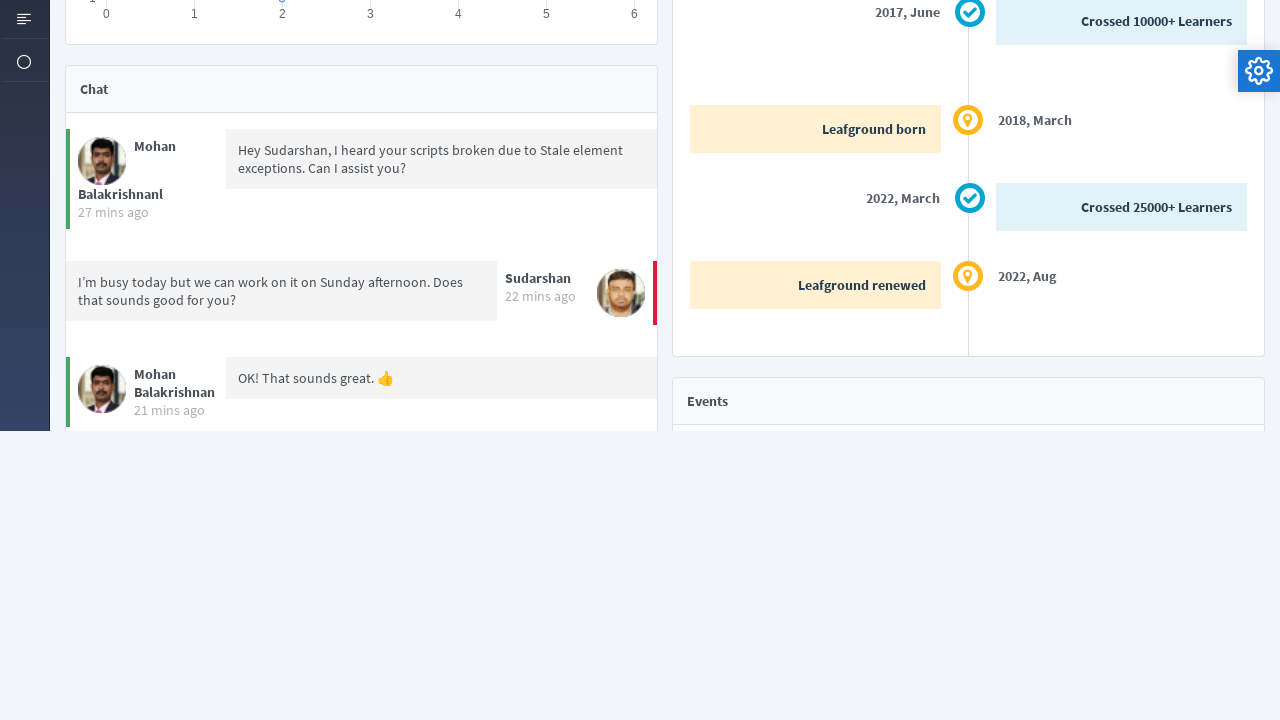

Waited 1 second for additional demonstration
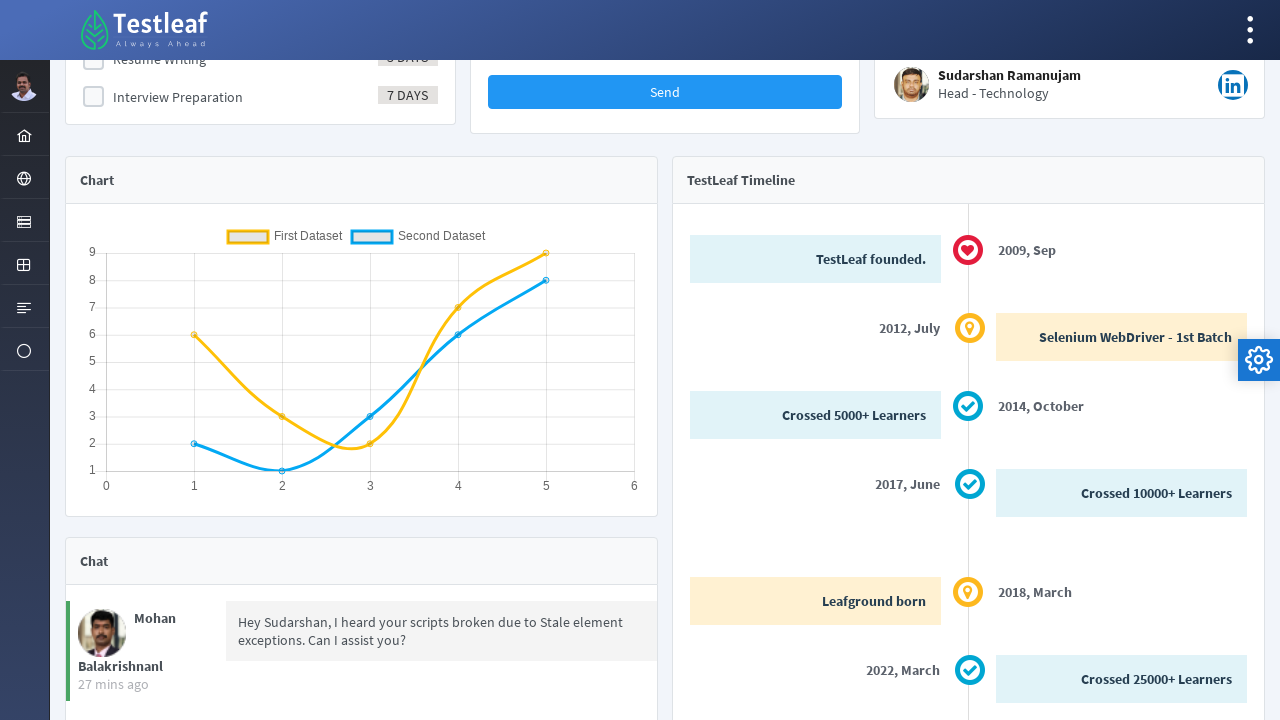

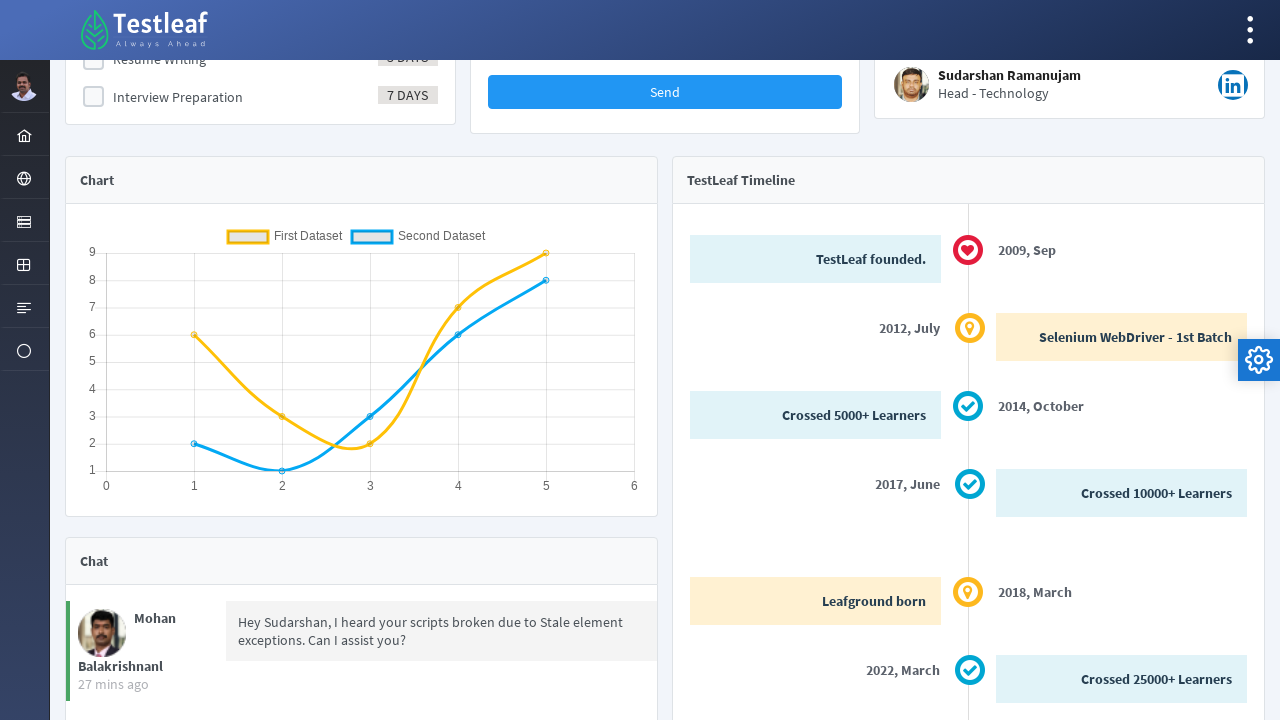